Tests GitHub search functionality by entering a search term and verifying that search results are displayed containing the search text

Starting URL: https://www.github.com

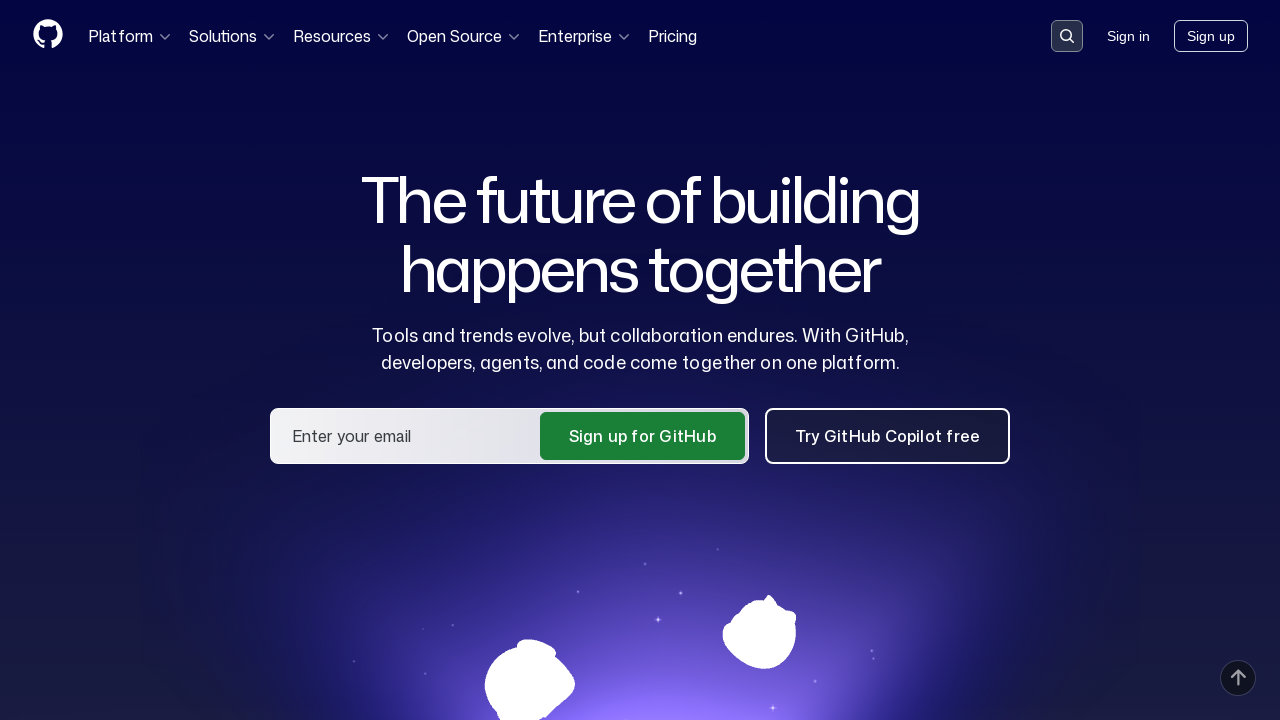

Clicked search button to open search input at (1067, 36) on button[data-target='qbsearch-input.inputButton']
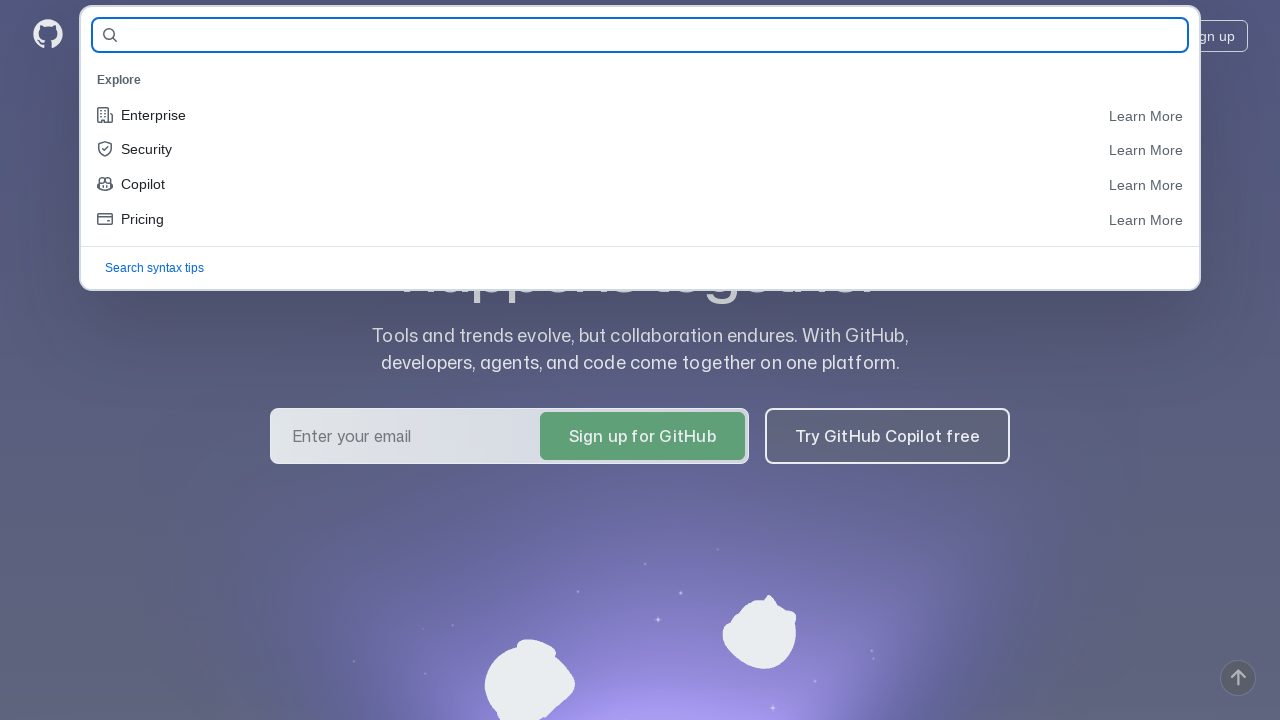

Search input field became visible
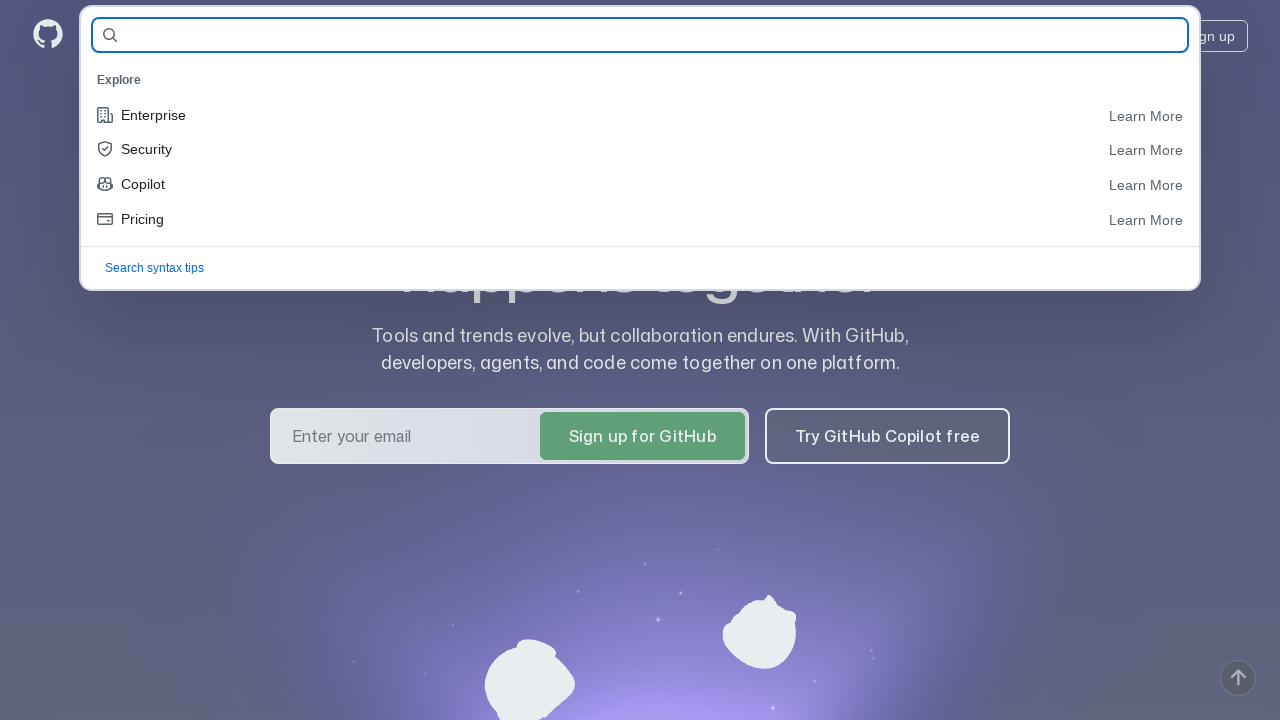

Filled search input with 'selenium' on input#query-builder-test
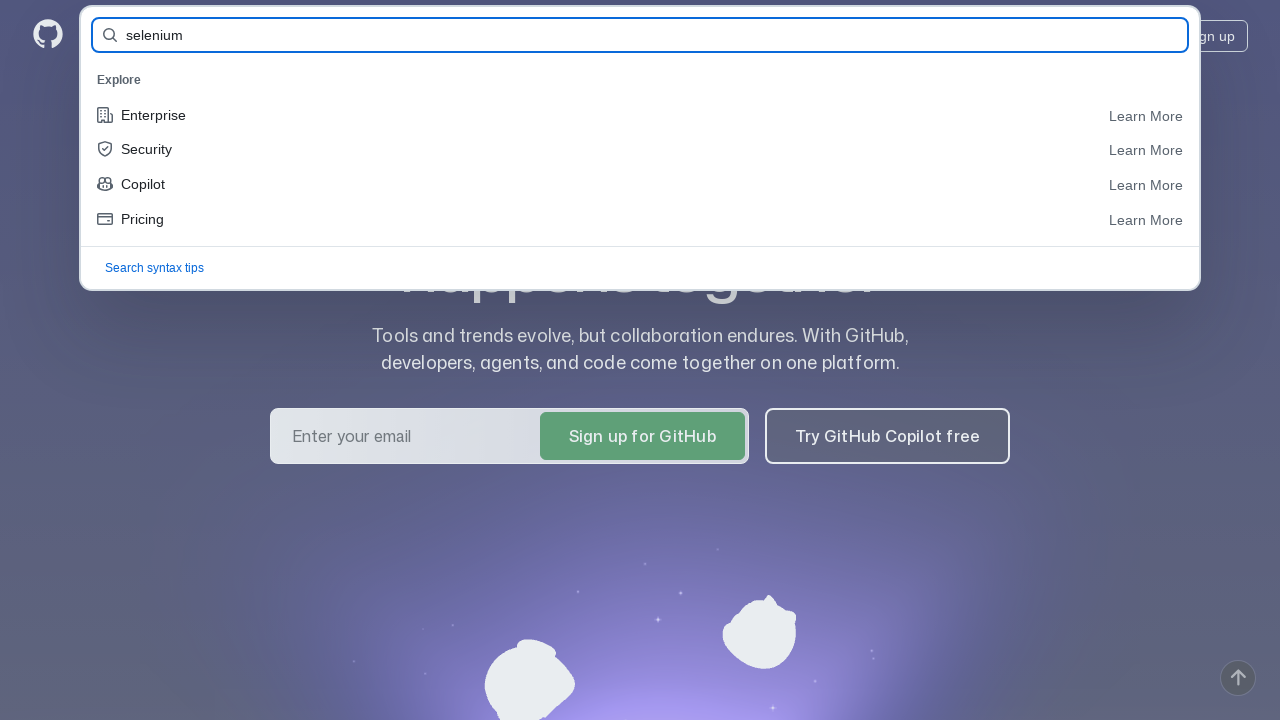

Pressed Enter to submit search query on input#query-builder-test
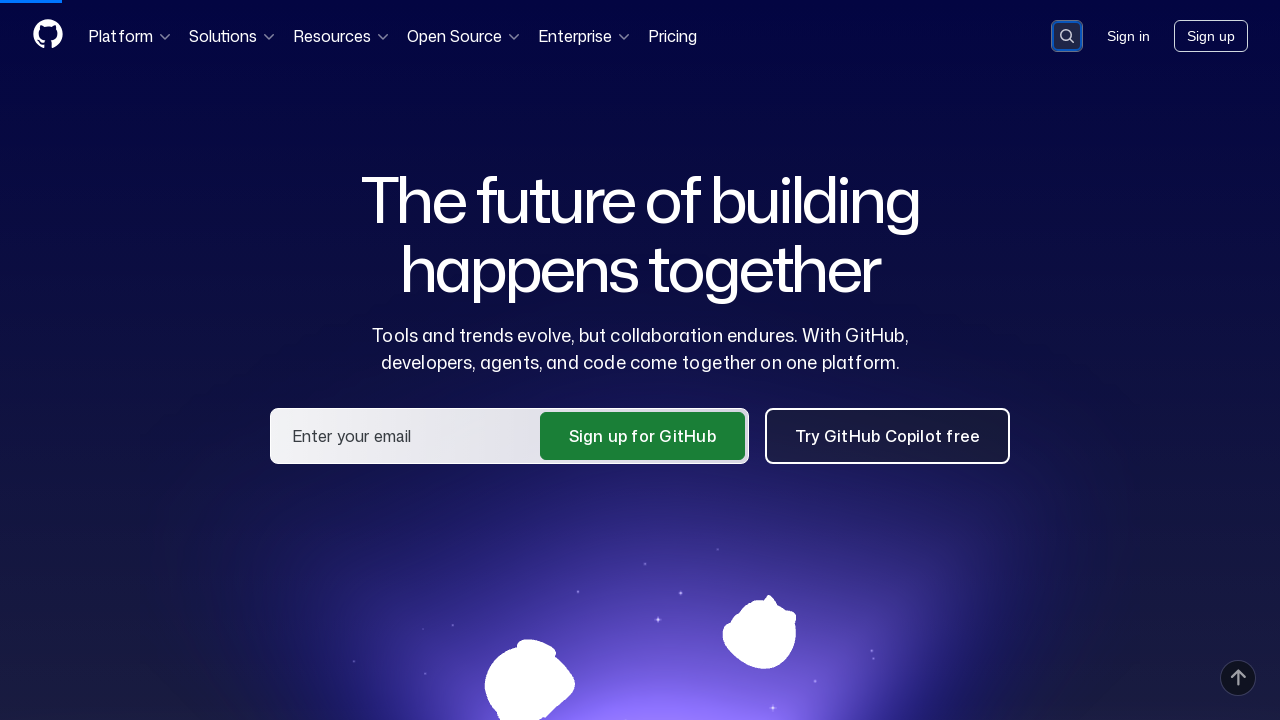

Search results loaded and verified to contain 'selenium'
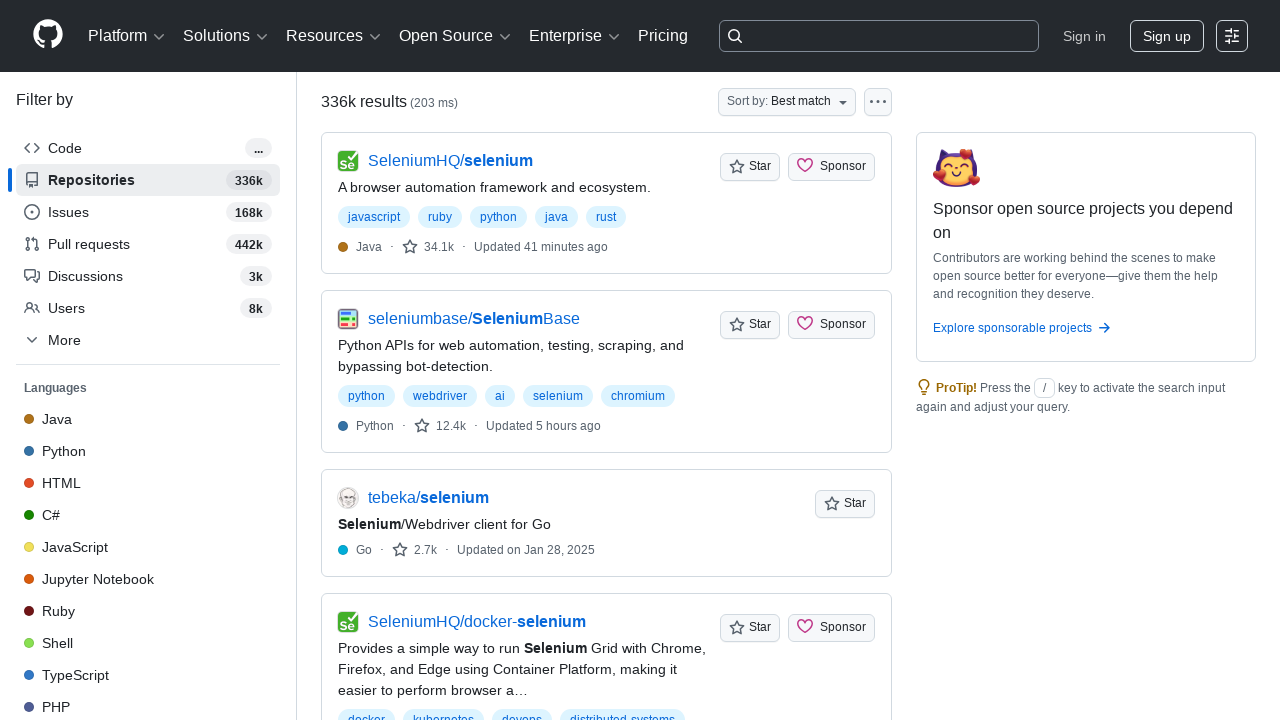

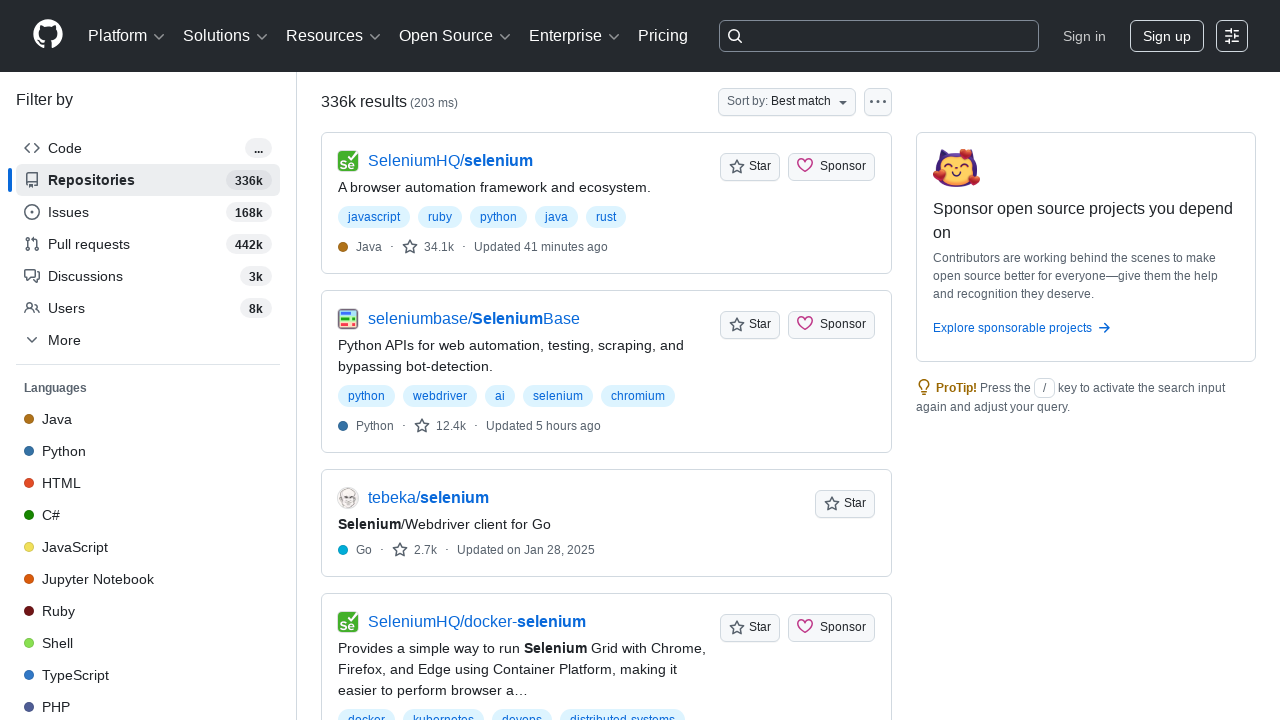